Tests radio button functionality on Singapore Airlines booking page by clicking on book flights and redeem flights radio buttons and verifying their selection state

Starting URL: https://www.singaporeair.com/en_UK/lk/home#/book/bookflight

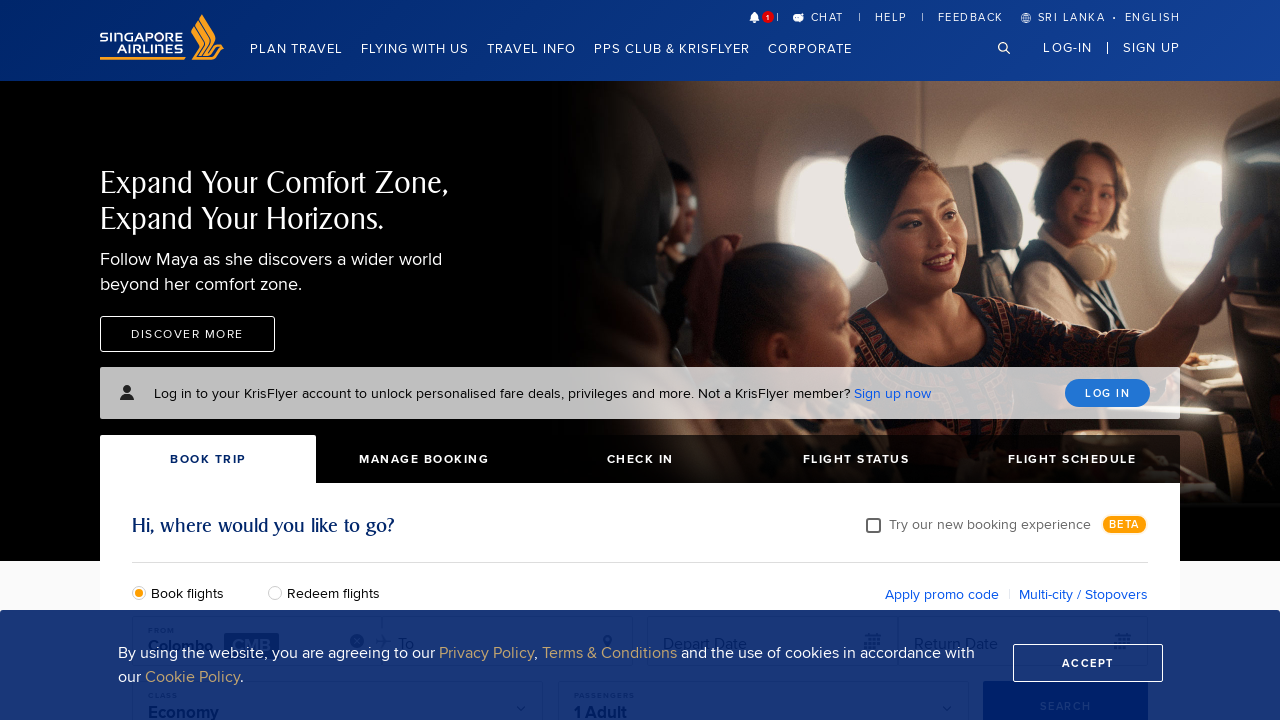

Clicked on Book Flights radio button at (144, 592) on #bookFlights
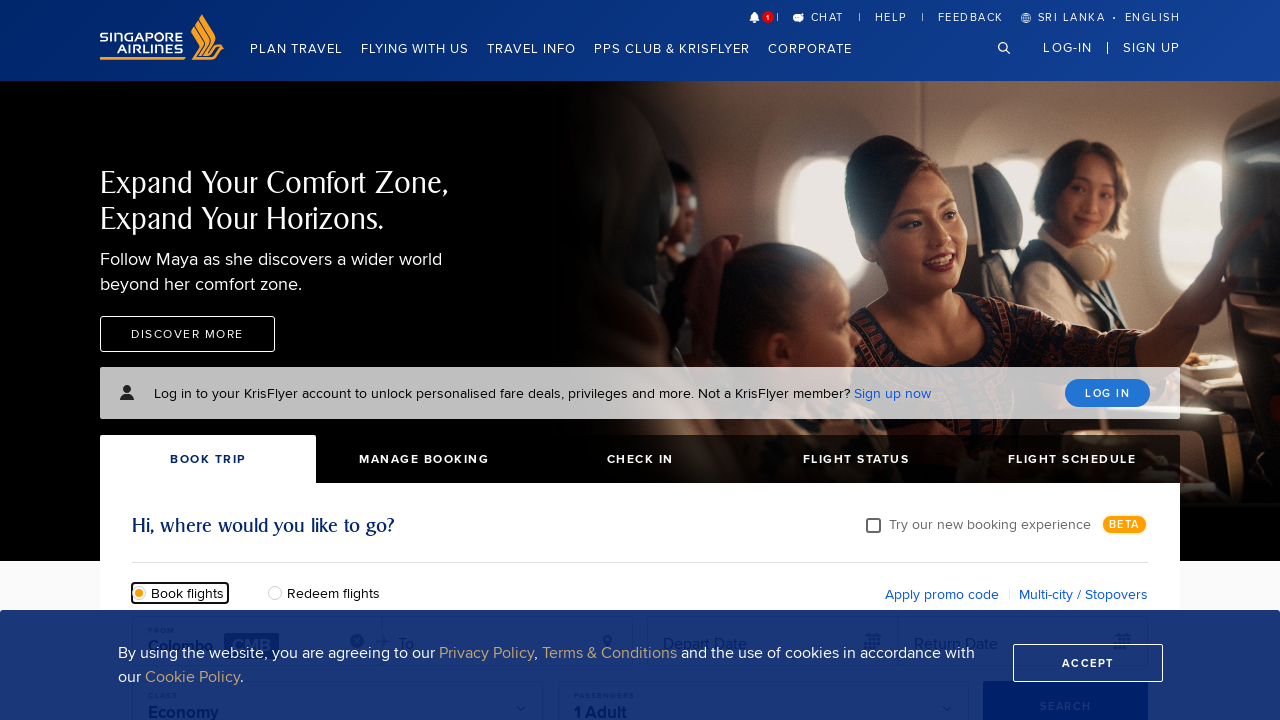

Clicked on Redeem Flights radio button at (280, 592) on #redeemFlights
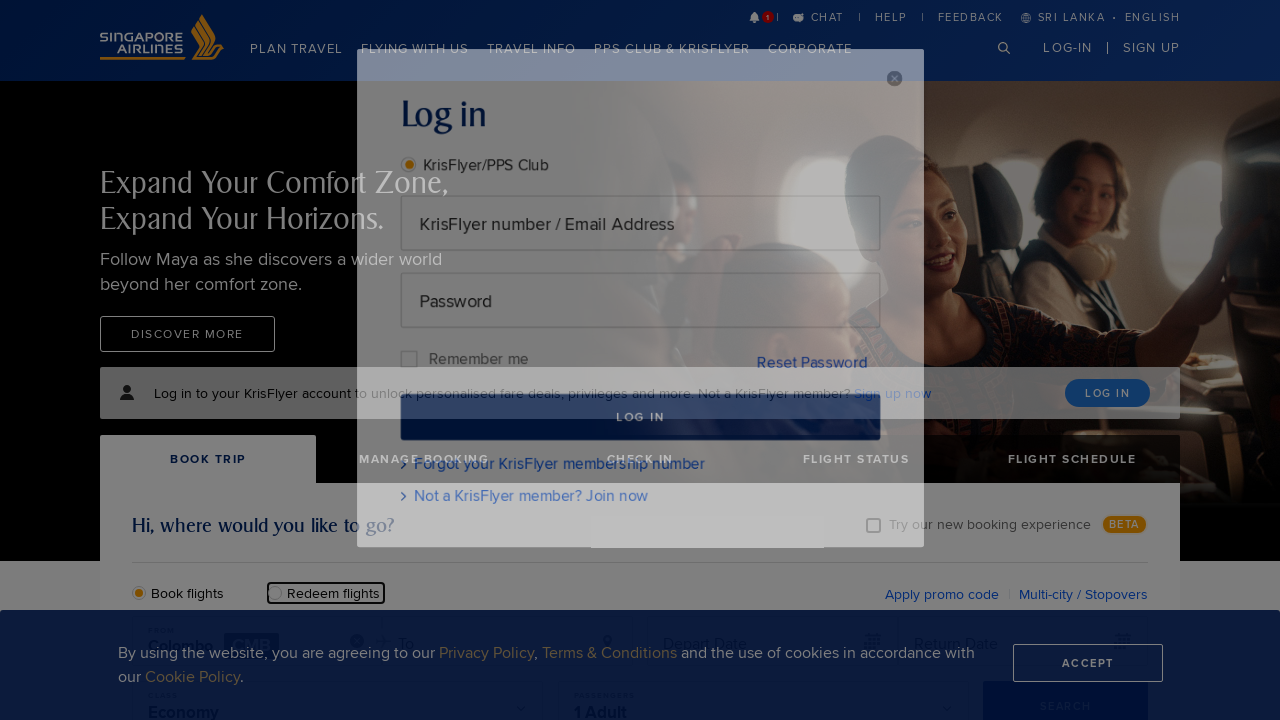

Verified Book Flights radio button selection state
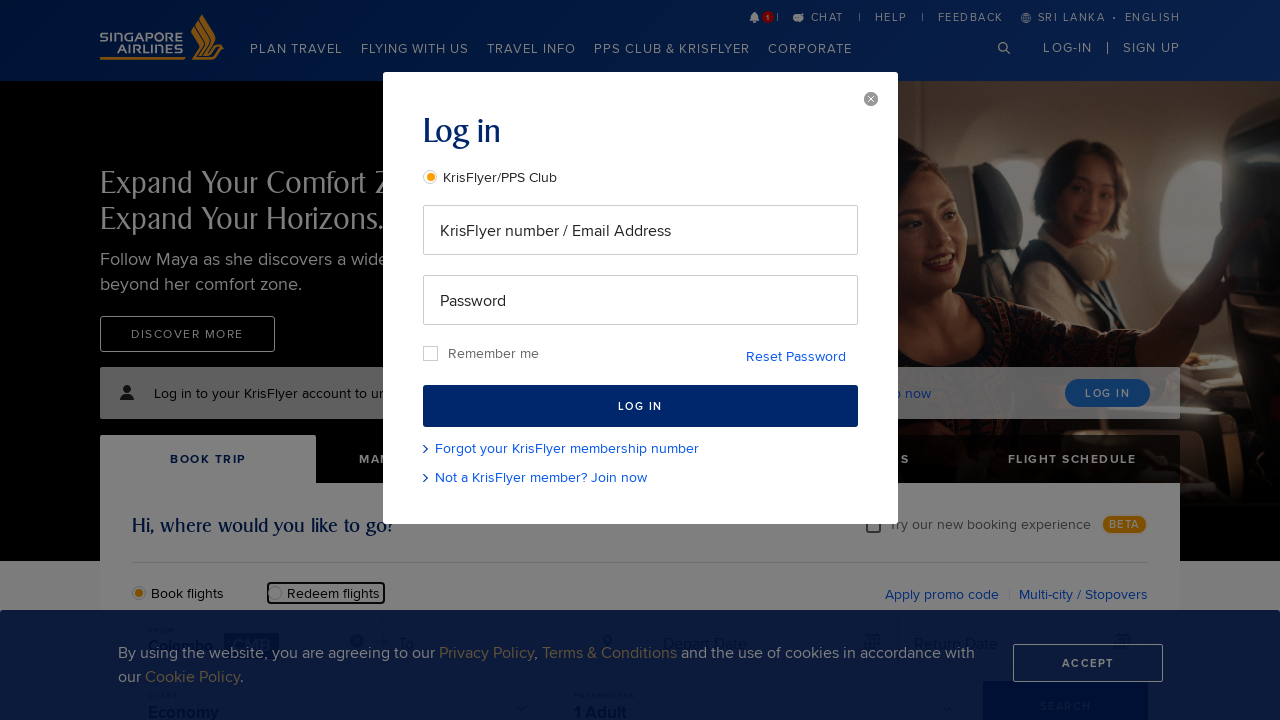

Verified Redeem Flights radio button selection state
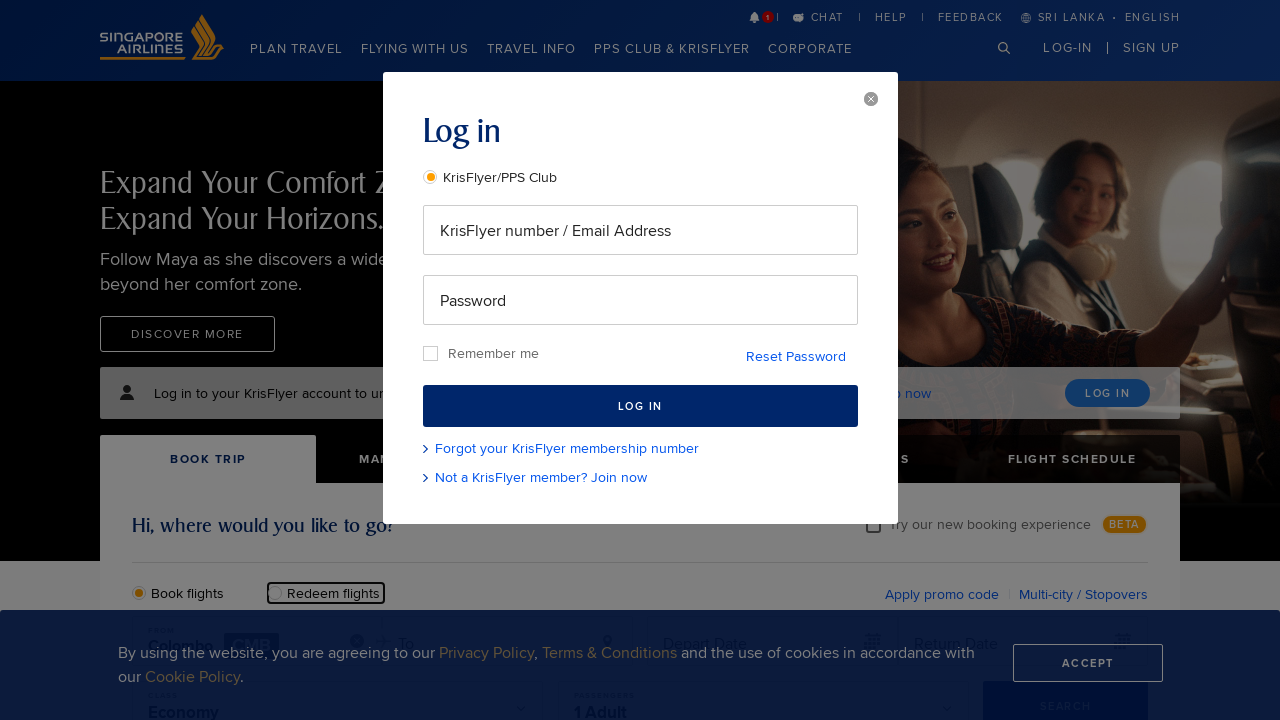

Counted radio buttons on page: 3 found
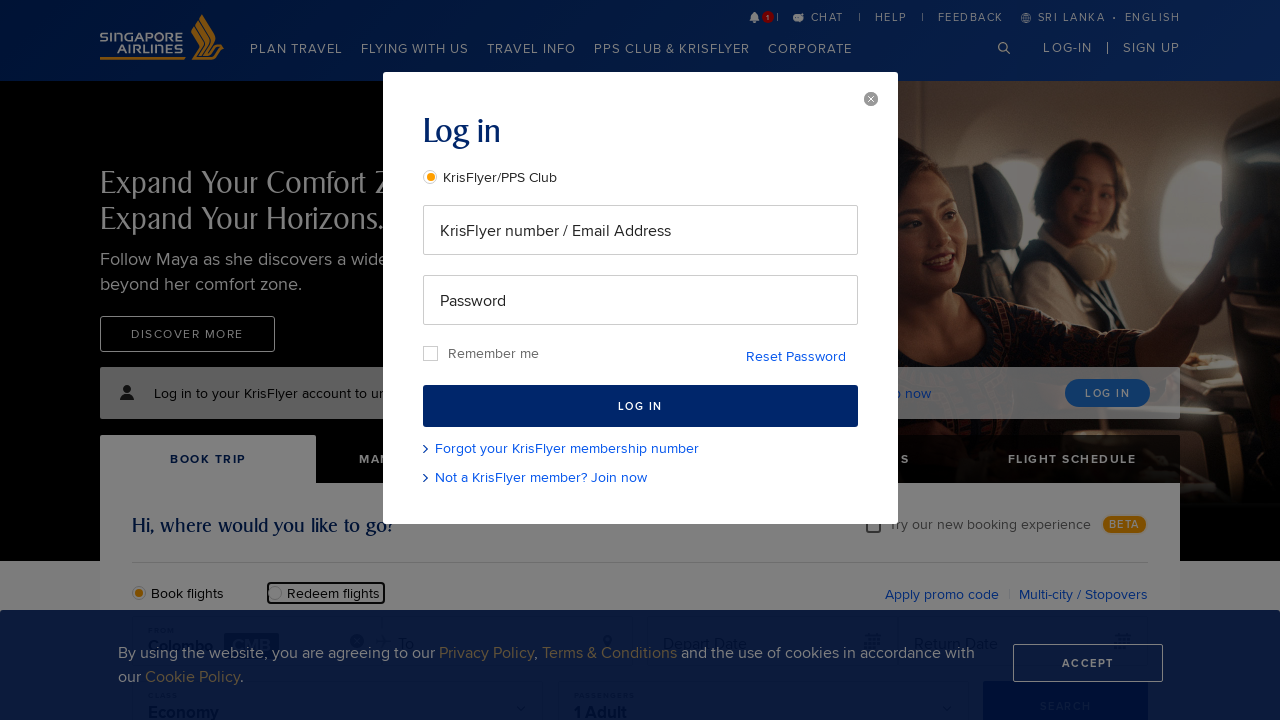

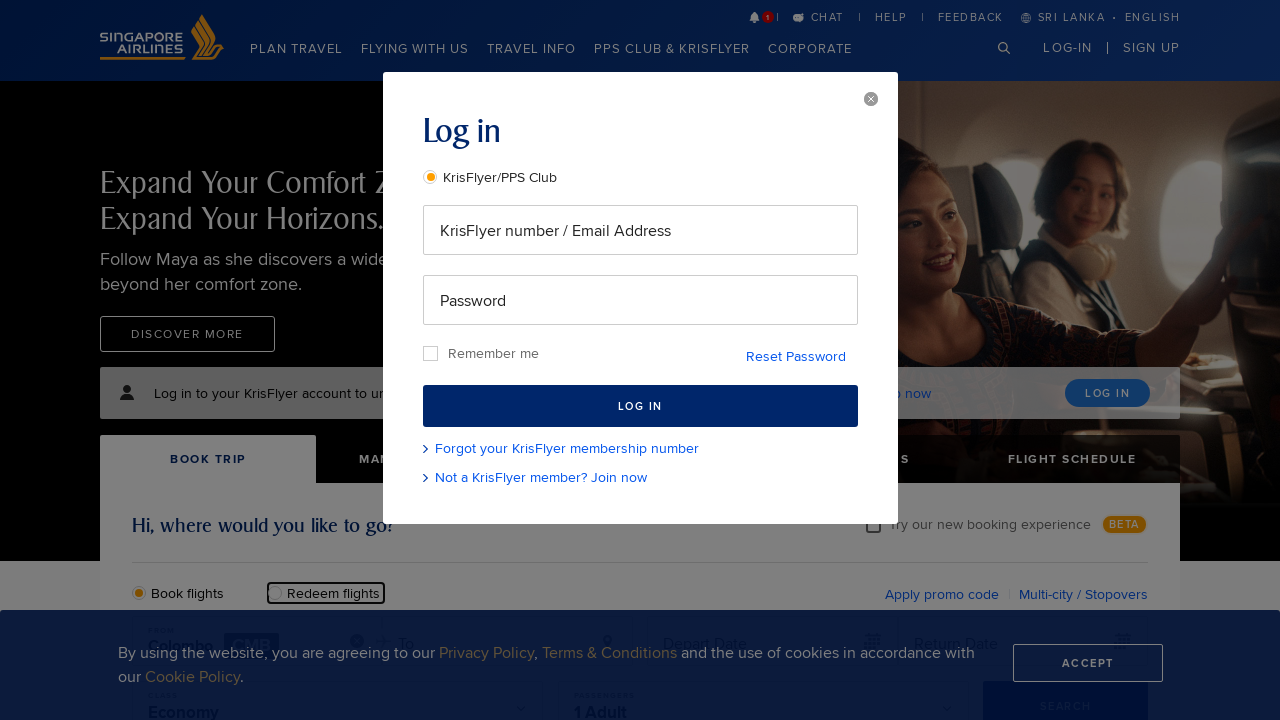